Tests a form submission that involves retrieving an attribute value, calculating a mathematical expression, and interacting with checkboxes and radio buttons

Starting URL: https://suninjuly.github.io/get_attribute.html

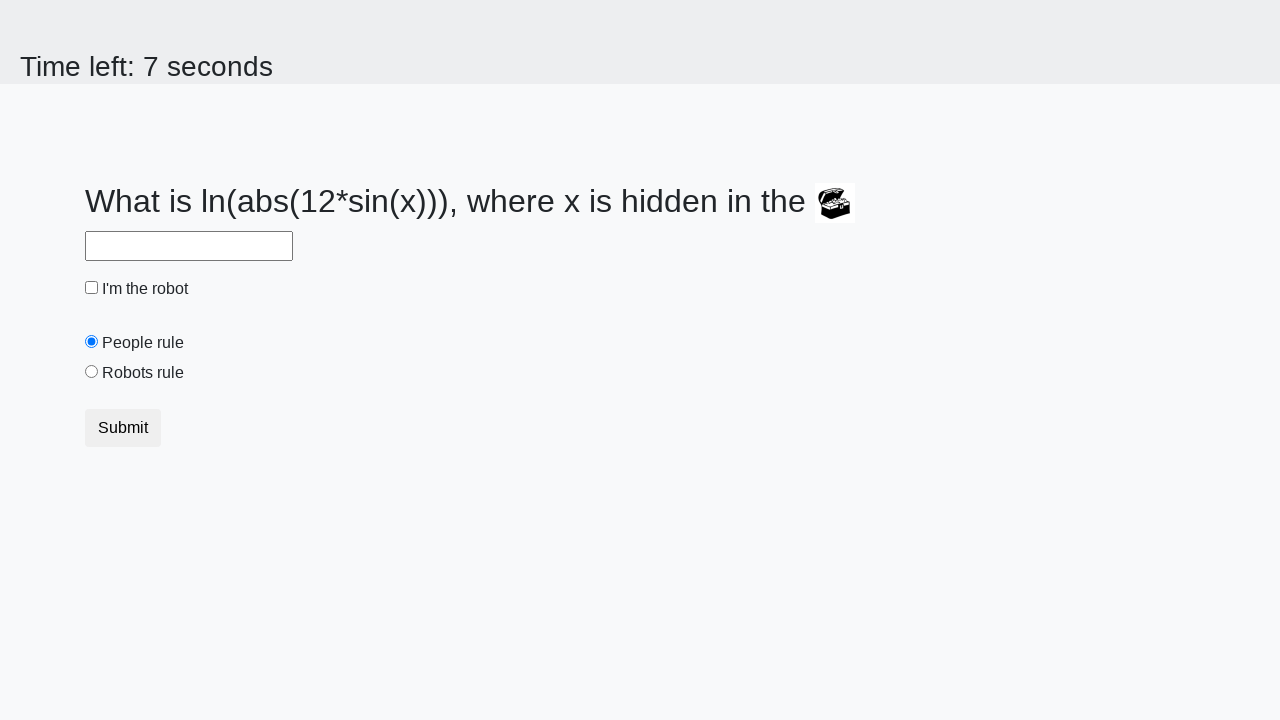

Located the treasure element on the page
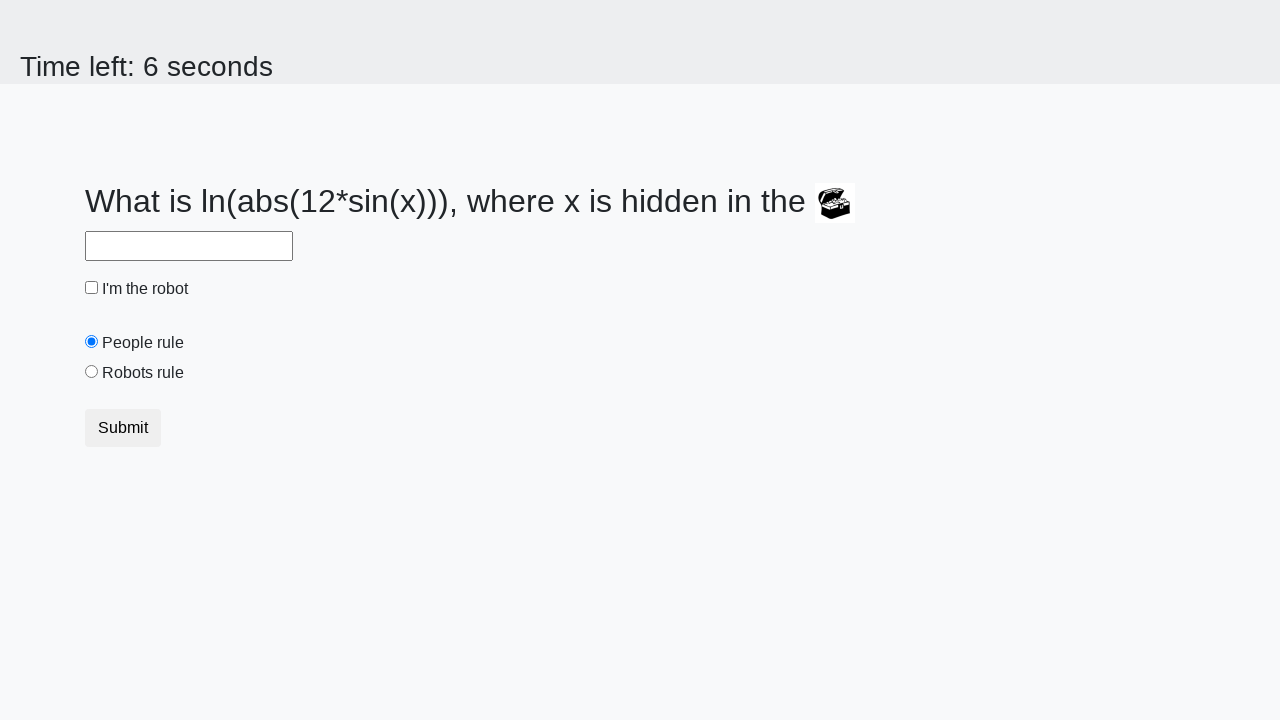

Retrieved valuex attribute from treasure element: 80
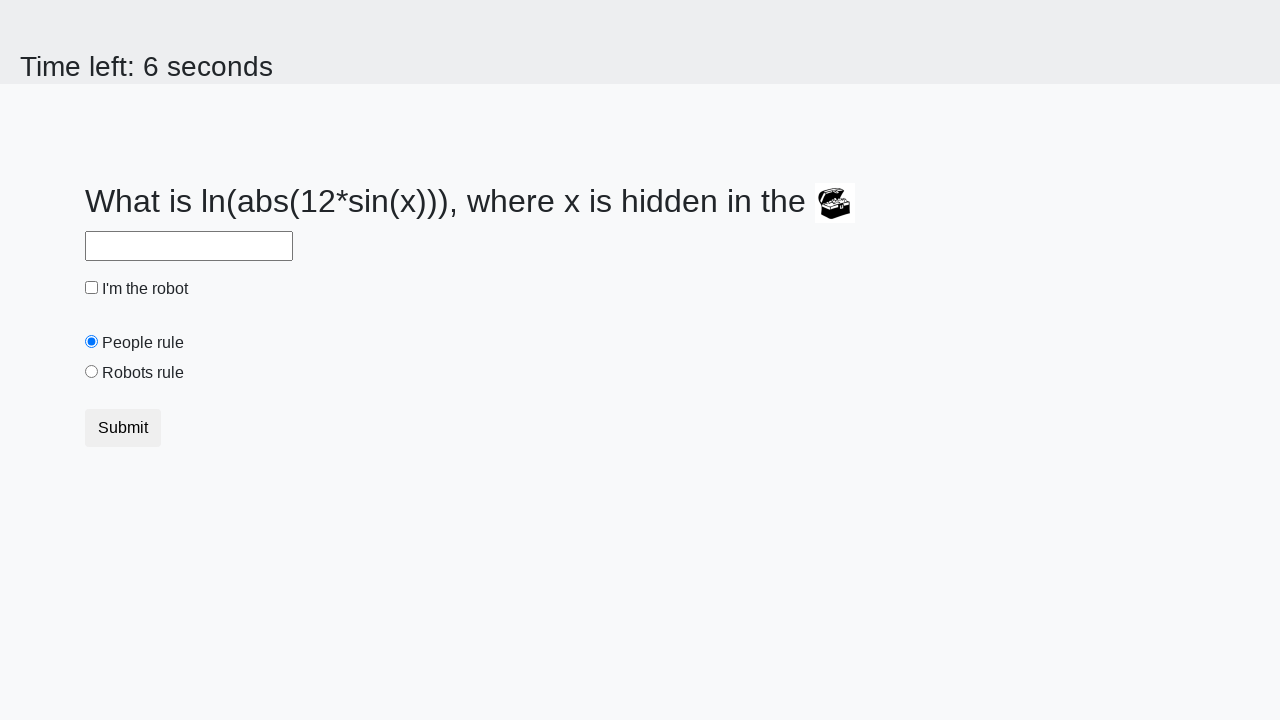

Calculated mathematical expression result: 2.4787765530021924
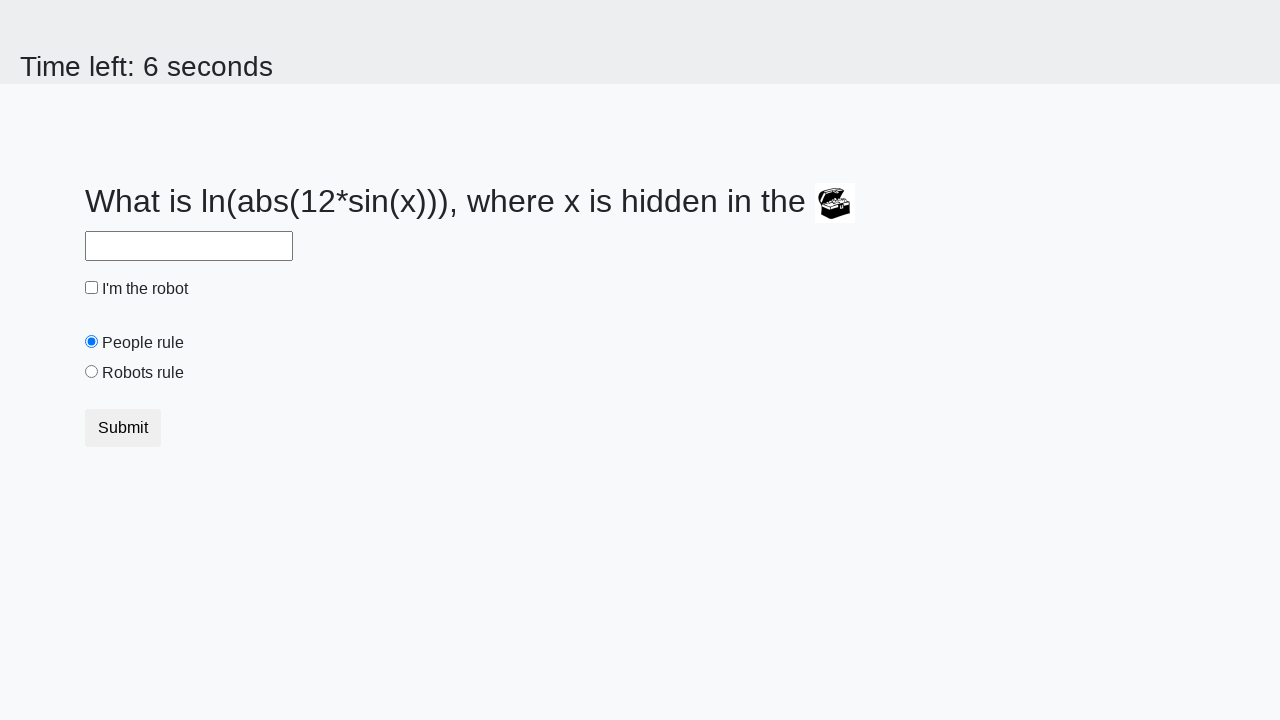

Filled answer field with calculated value on #answer
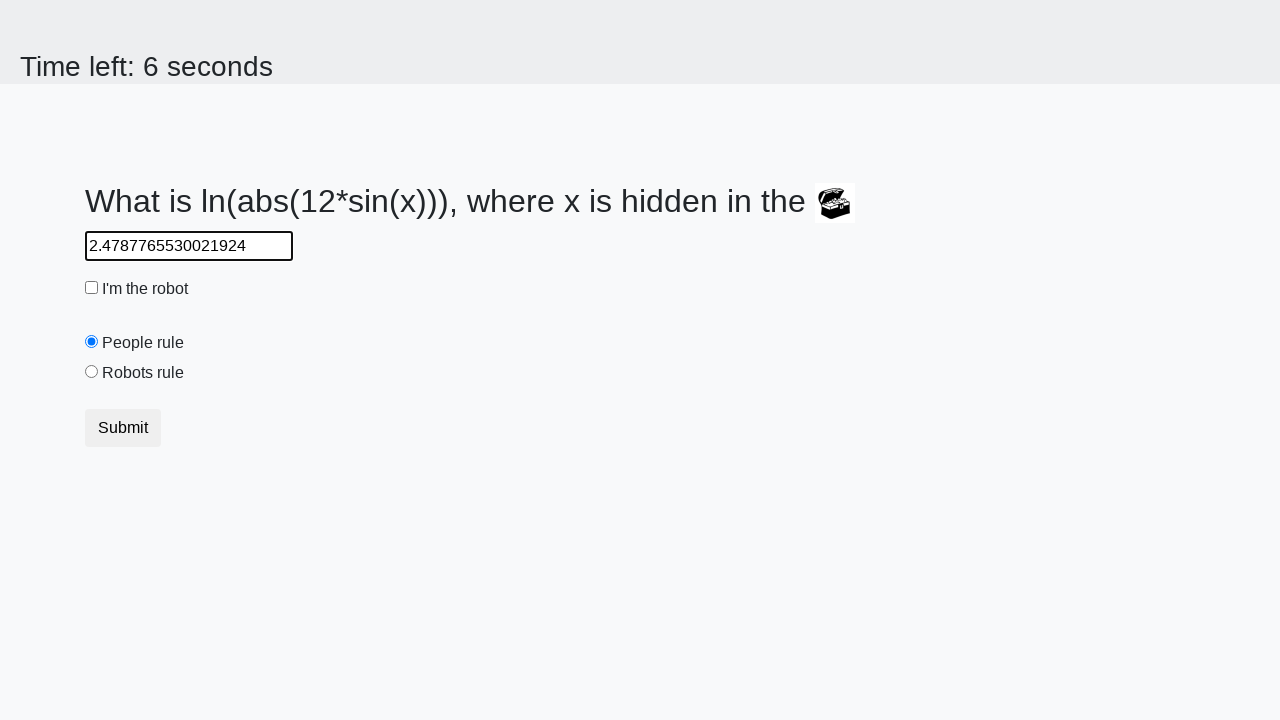

Clicked the robot checkbox at (92, 288) on #robotCheckbox
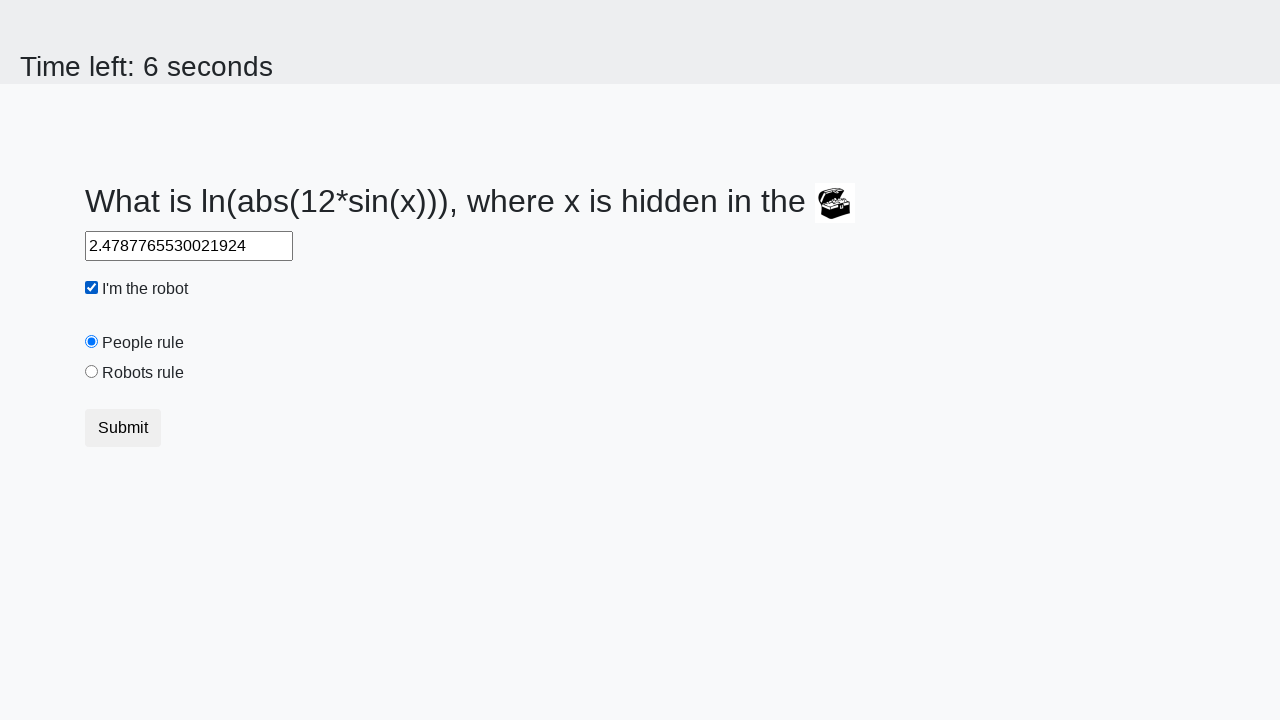

Clicked the robots rule radio button at (92, 372) on #robotsRule
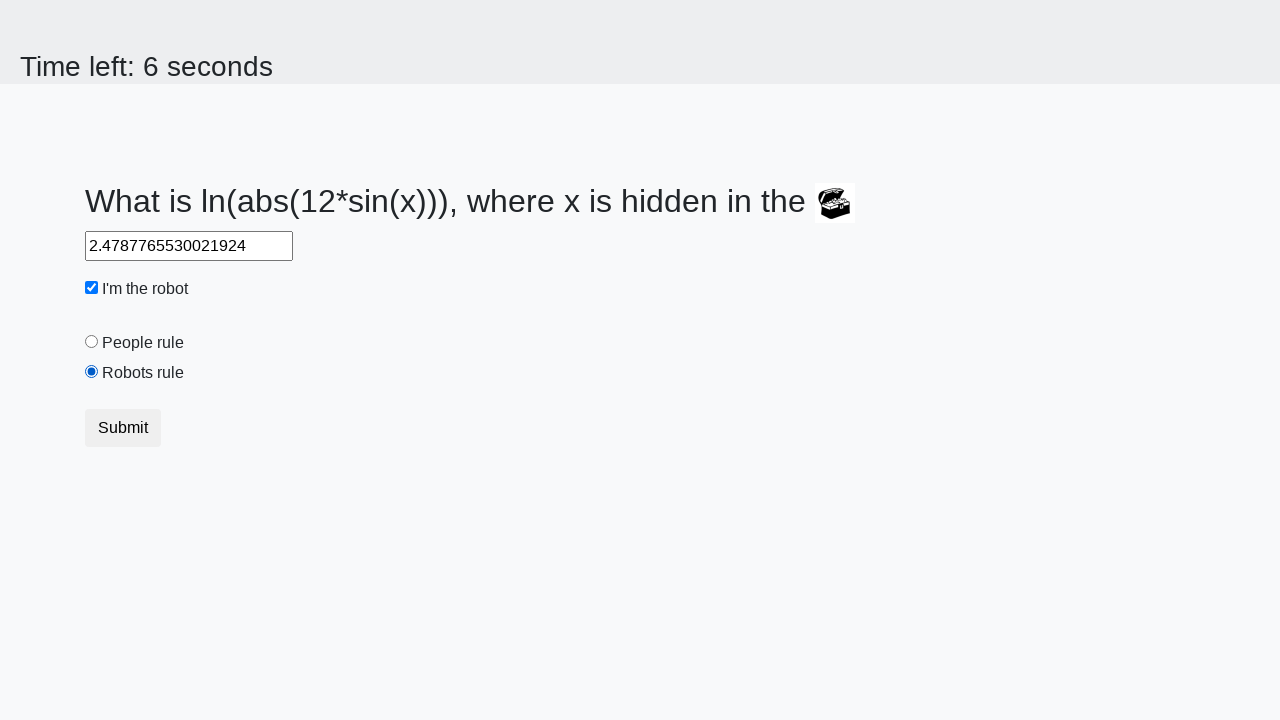

Clicked the submit button to submit the form at (123, 428) on .btn-default
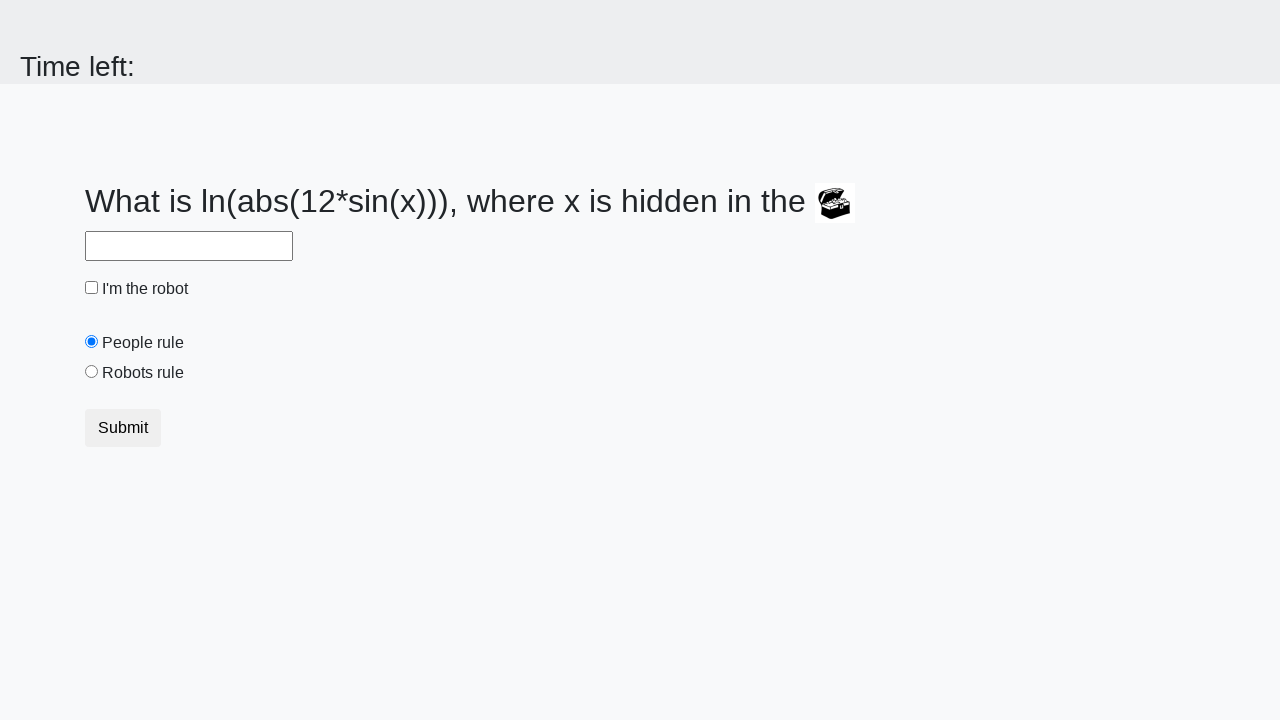

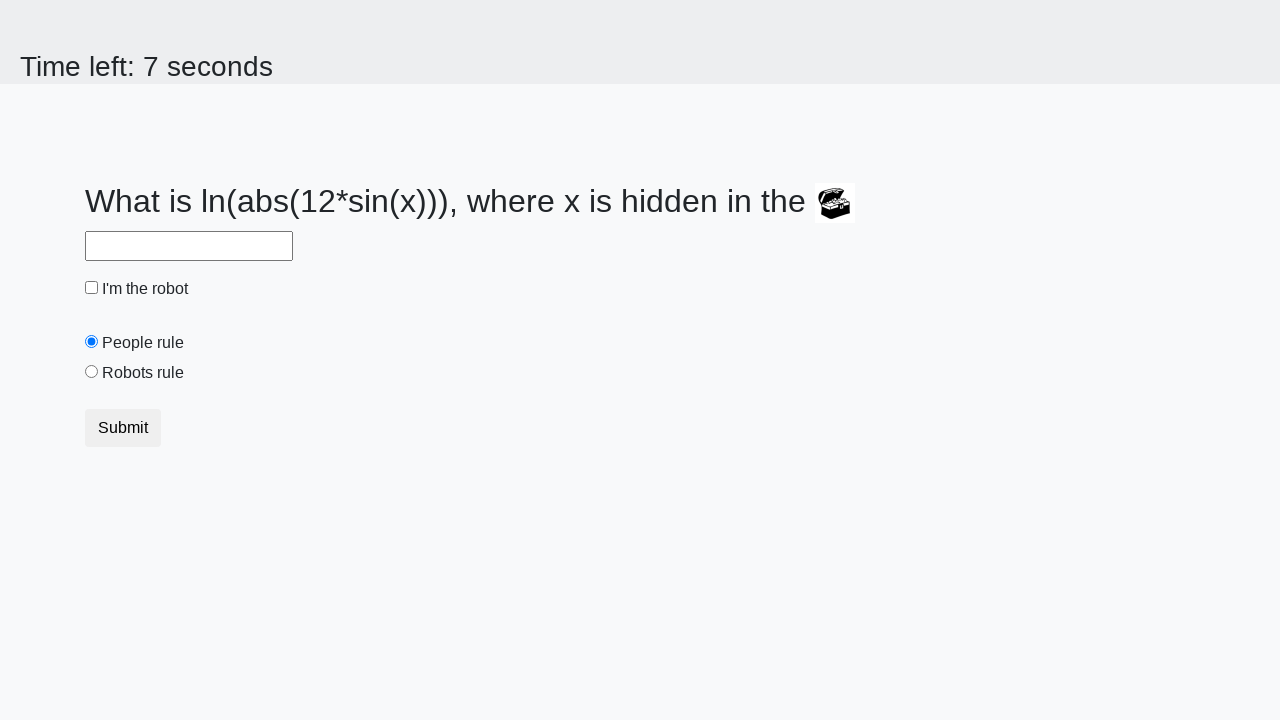